Navigates to Paytm website and verifies that the logo is displayed, then clicks on it

Starting URL: https://paytm.com/

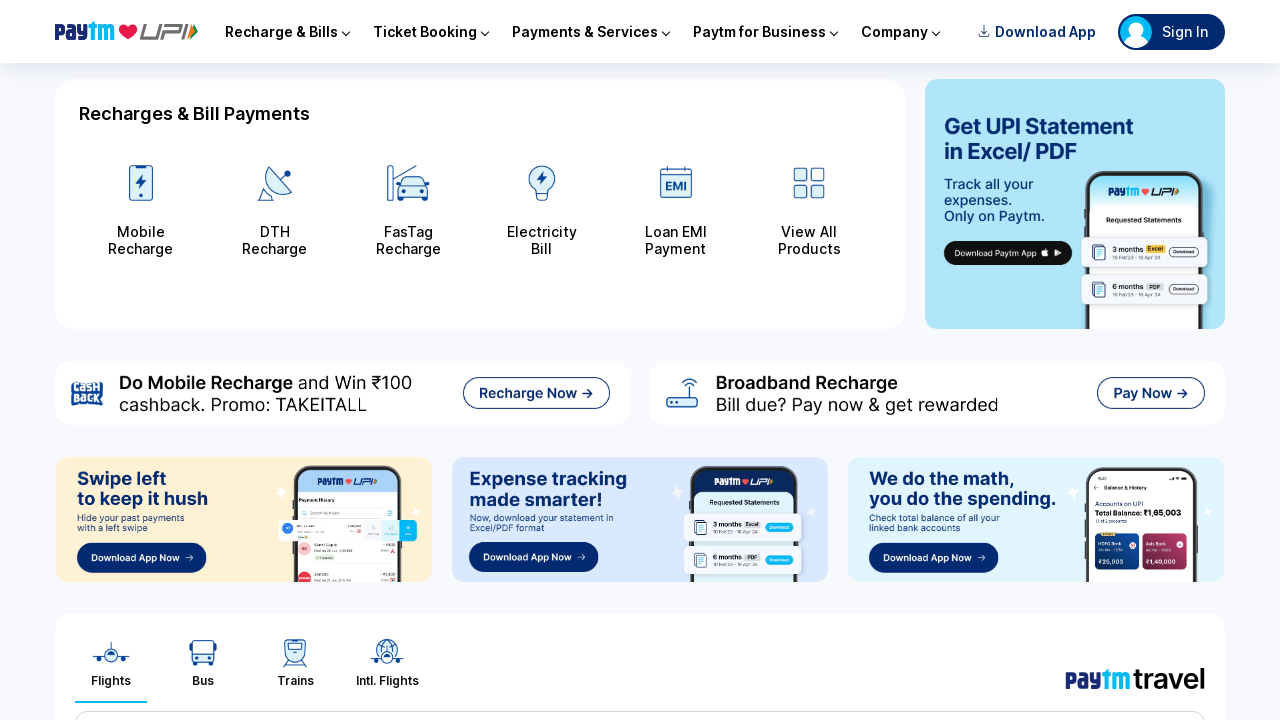

Scrolled down main page by 600 pixels
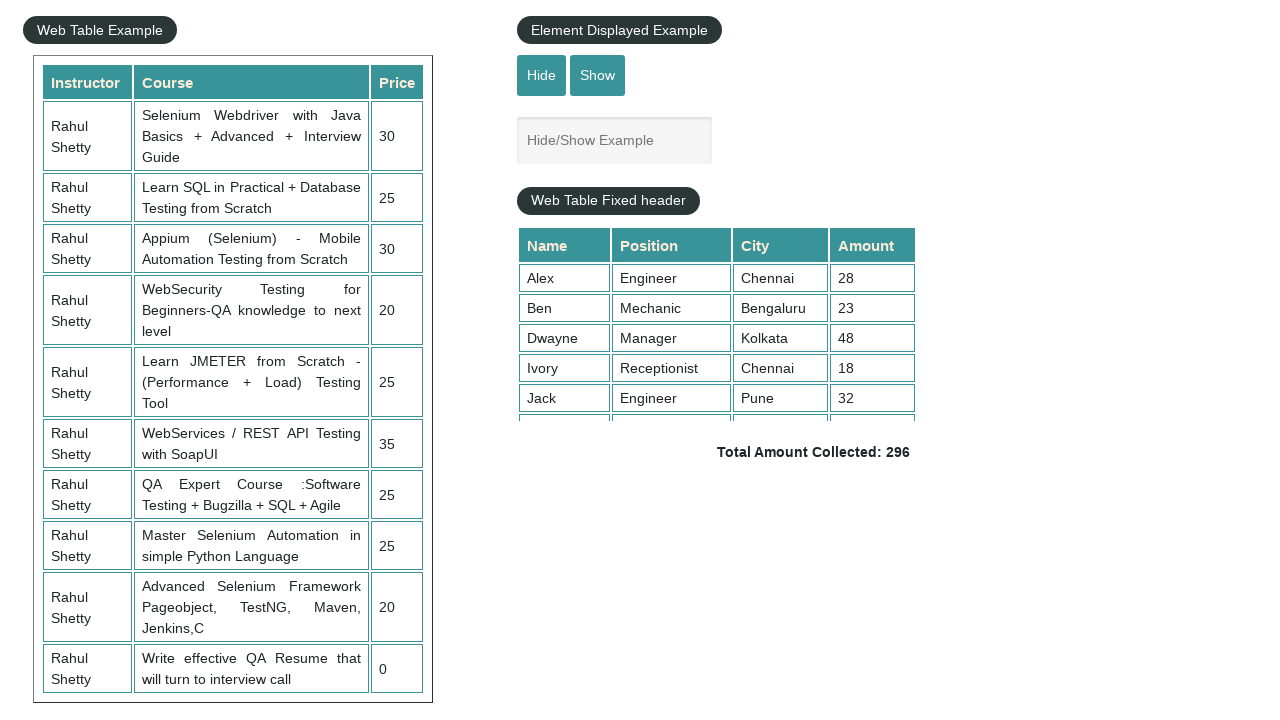

Scrolled within fixed header table to position 5000
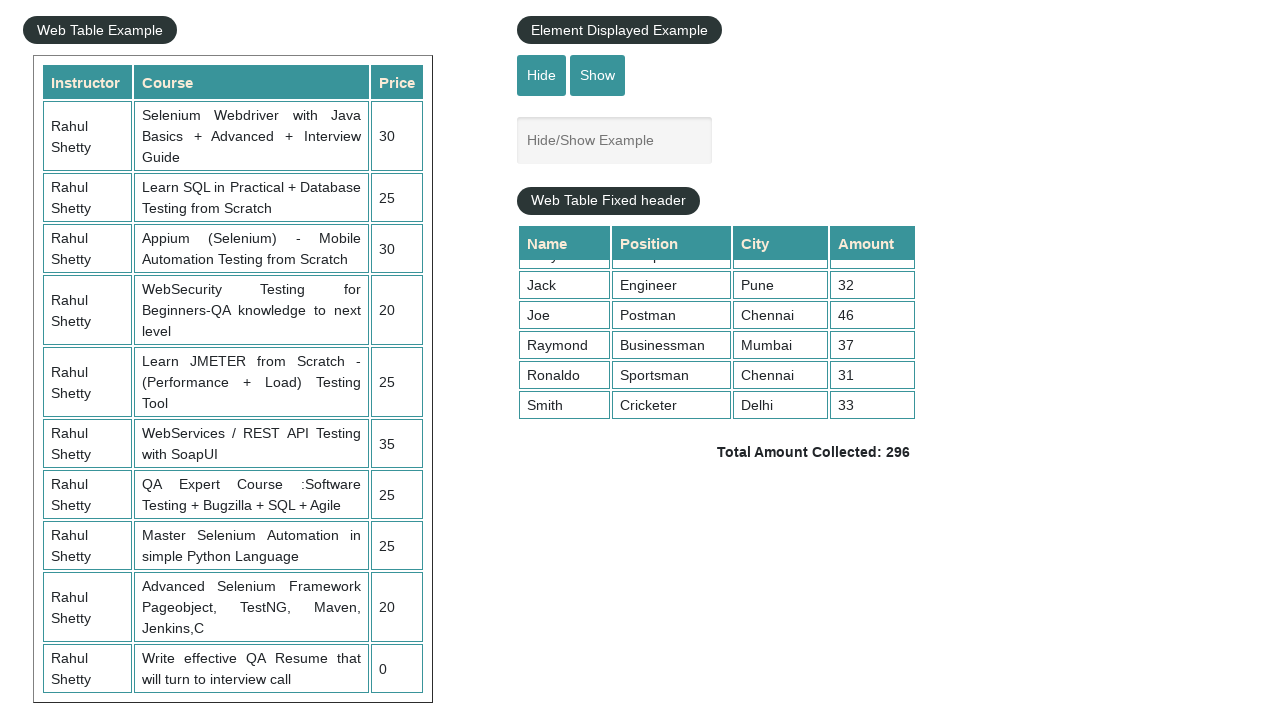

Retrieved all values from 4th column of table
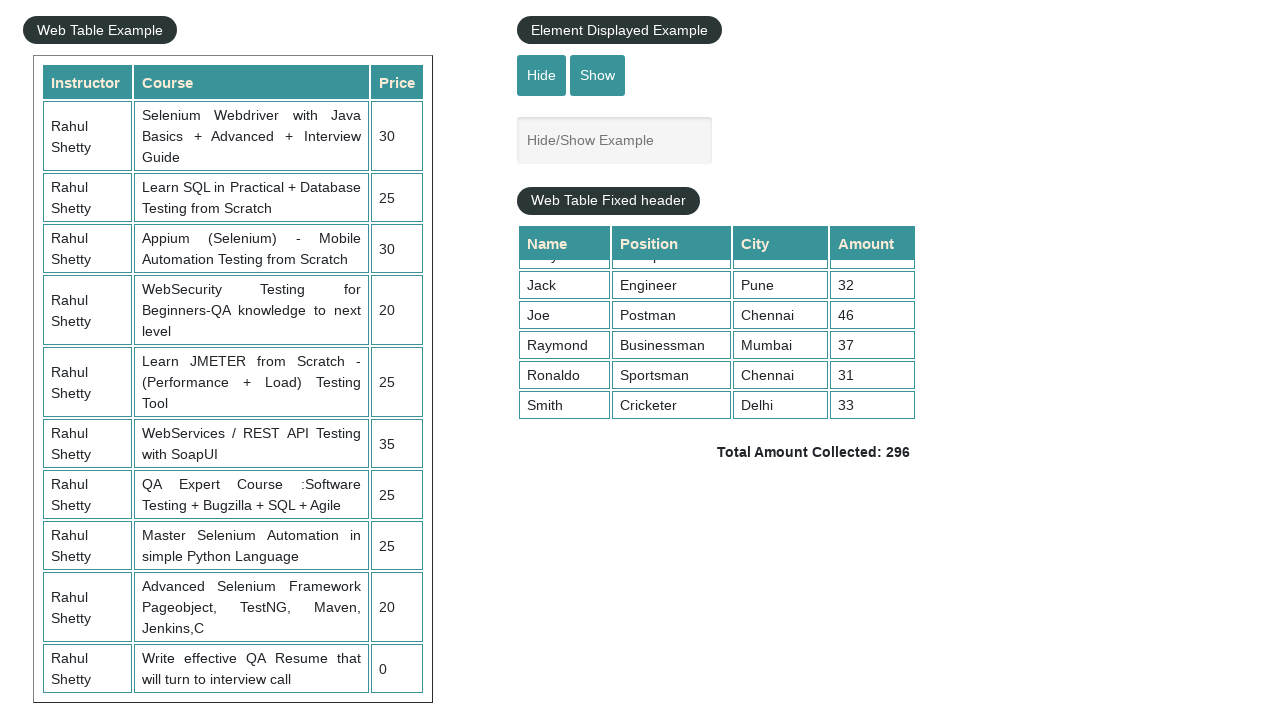

Calculated sum of table column values: 296
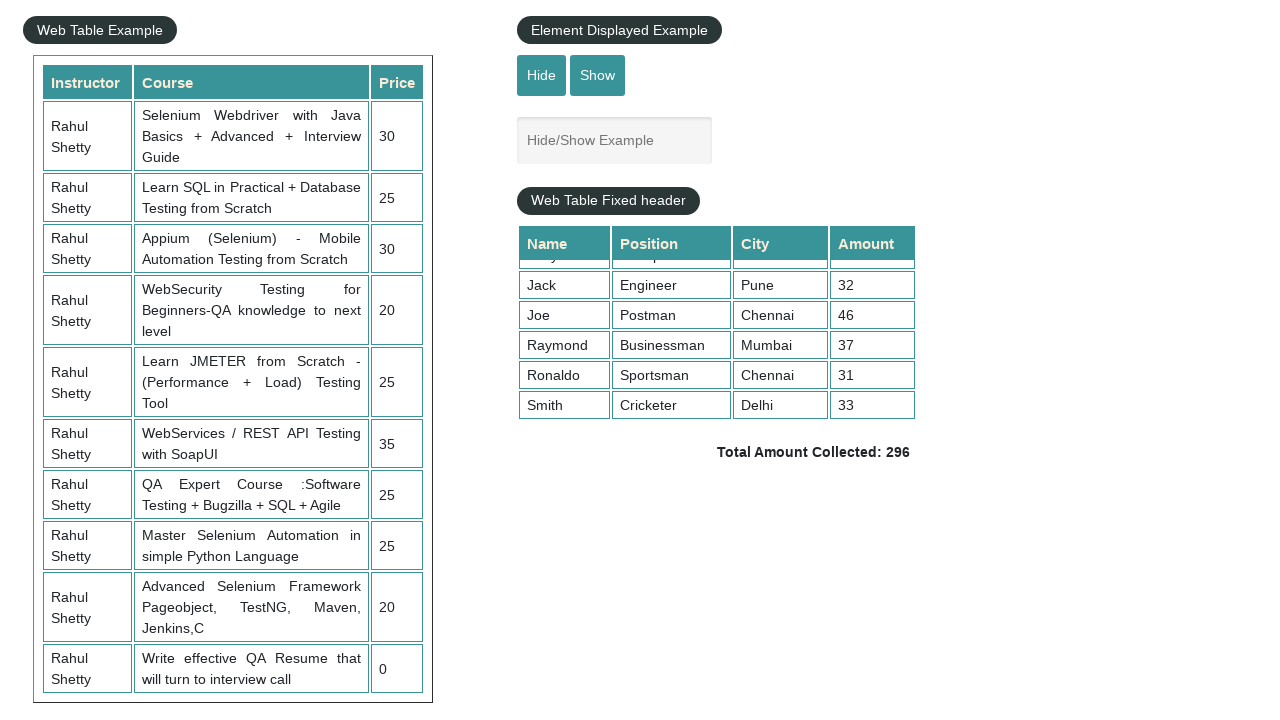

Retrieved displayed total amount text
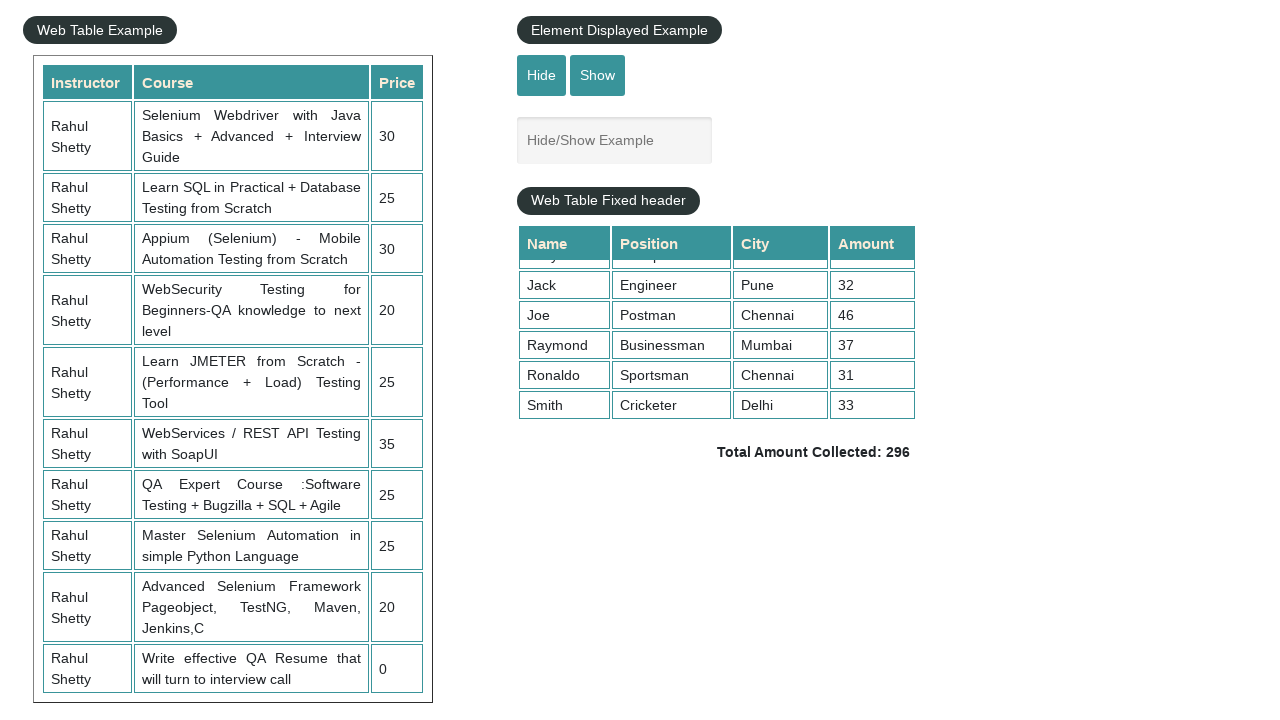

Parsed displayed total amount: 296
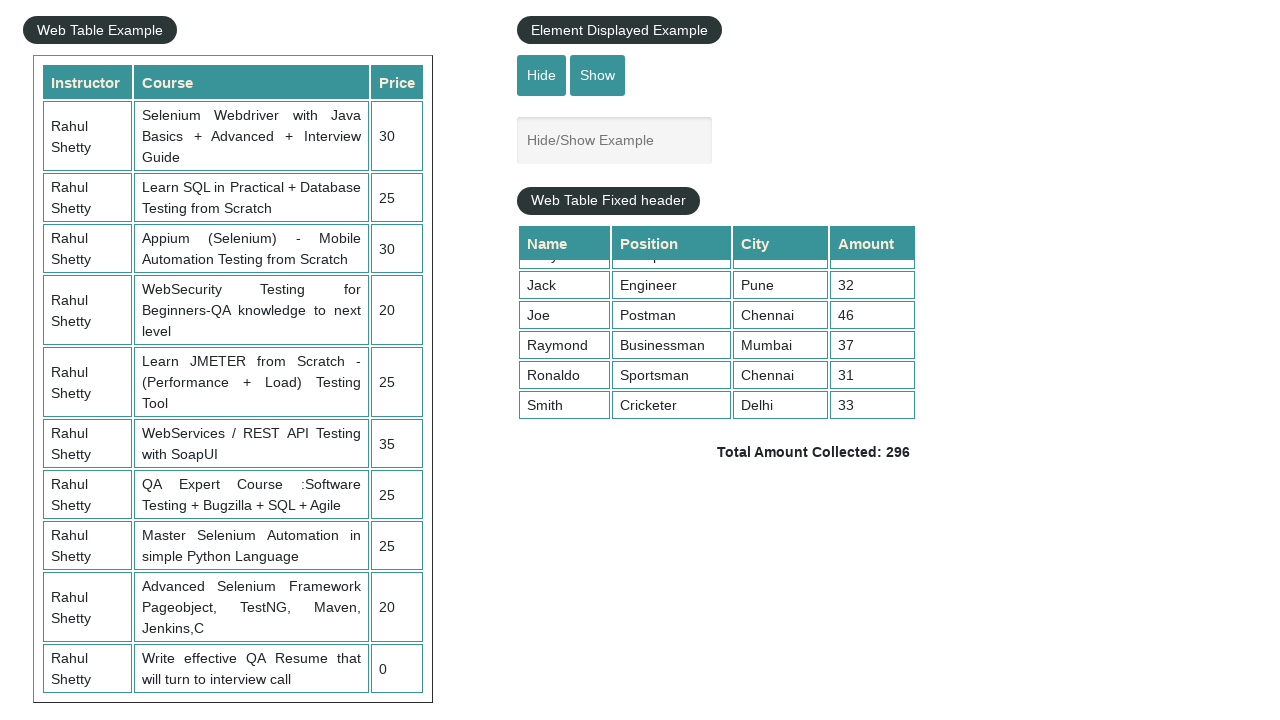

Verified that calculated sum (296) matches displayed total (296)
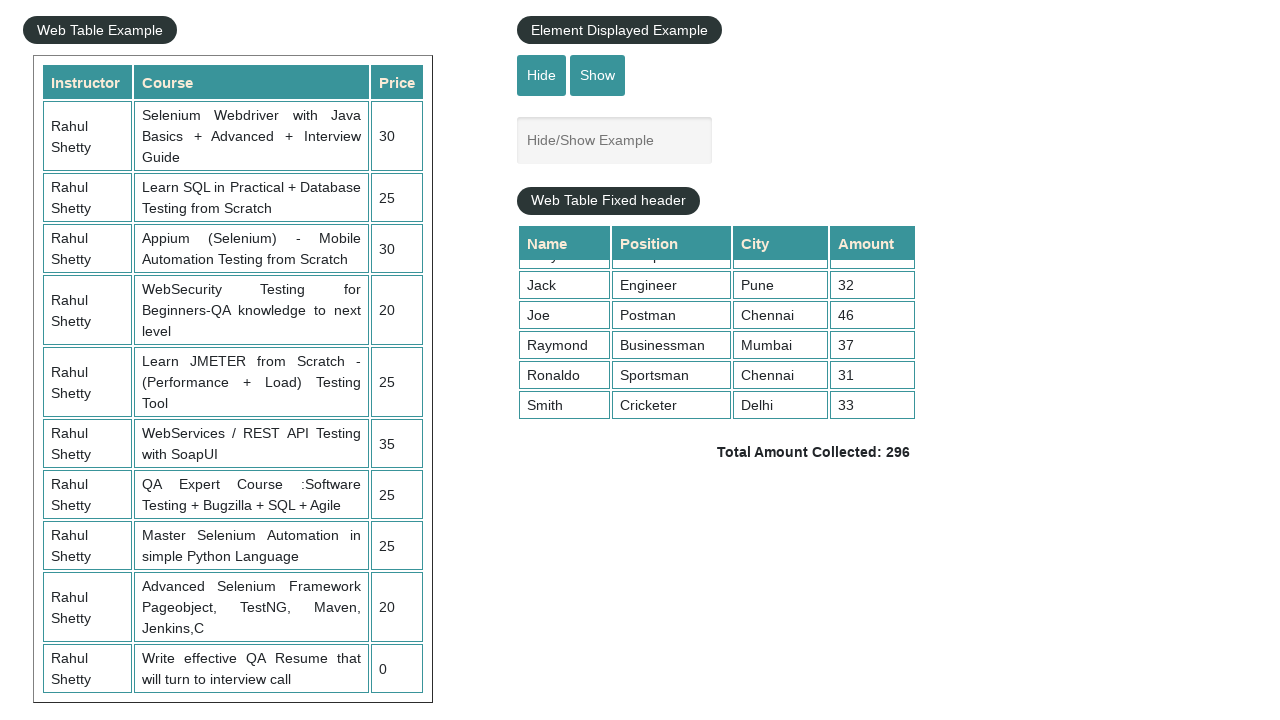

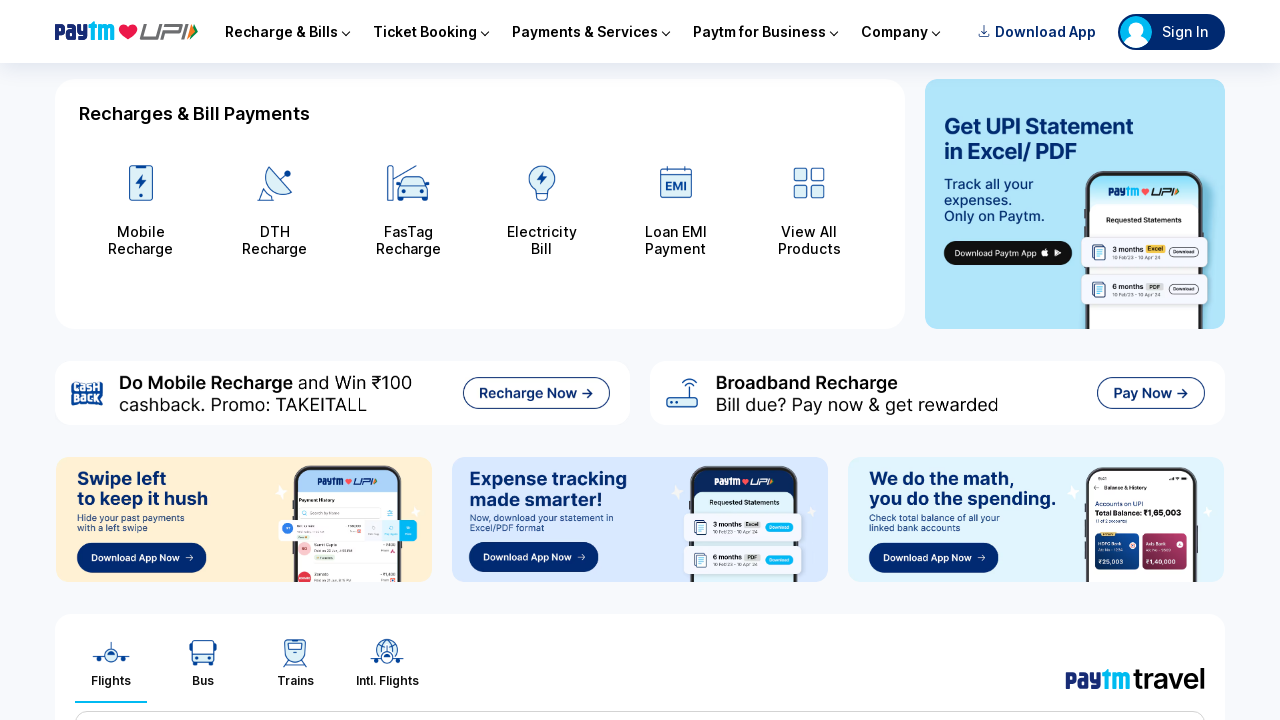